Tests navigation to Java documentation by clicking Get Started, hovering over Node dropdown, and selecting Java language option

Starting URL: https://playwright.dev/

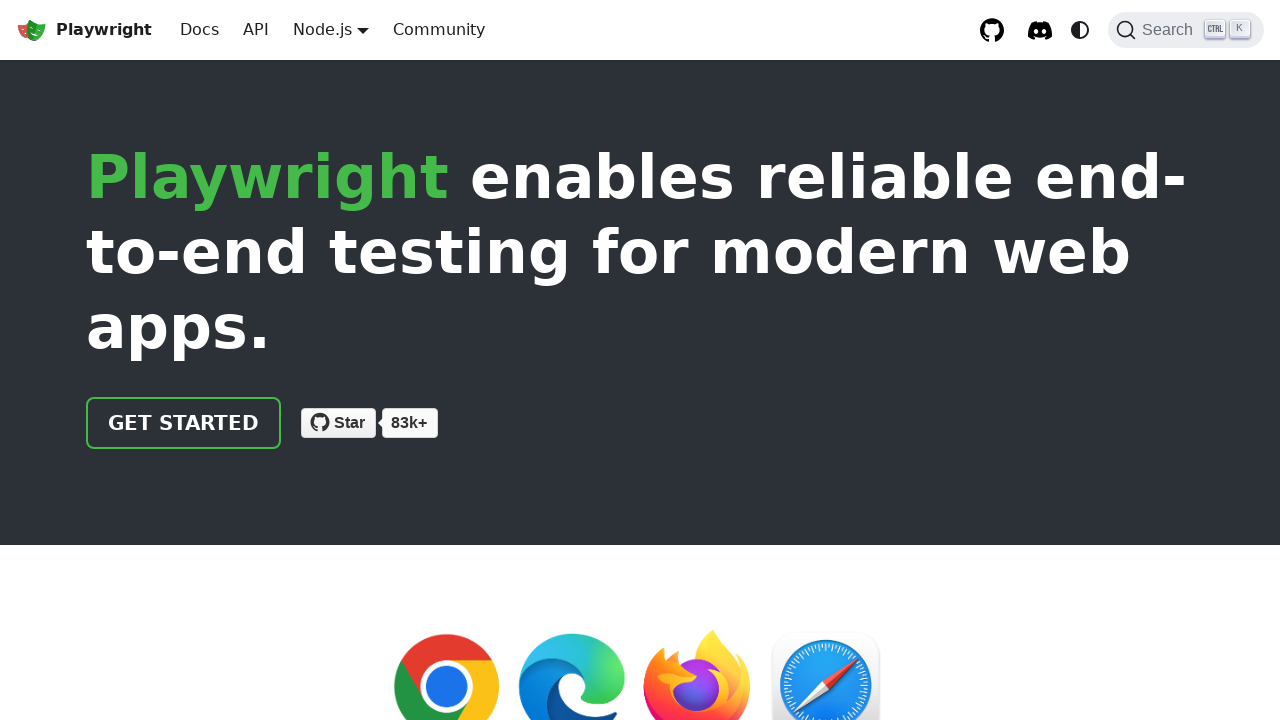

Clicked 'Get Started' link on homepage at (184, 423) on a.getStarted_Sjon, a:has-text('Get started')
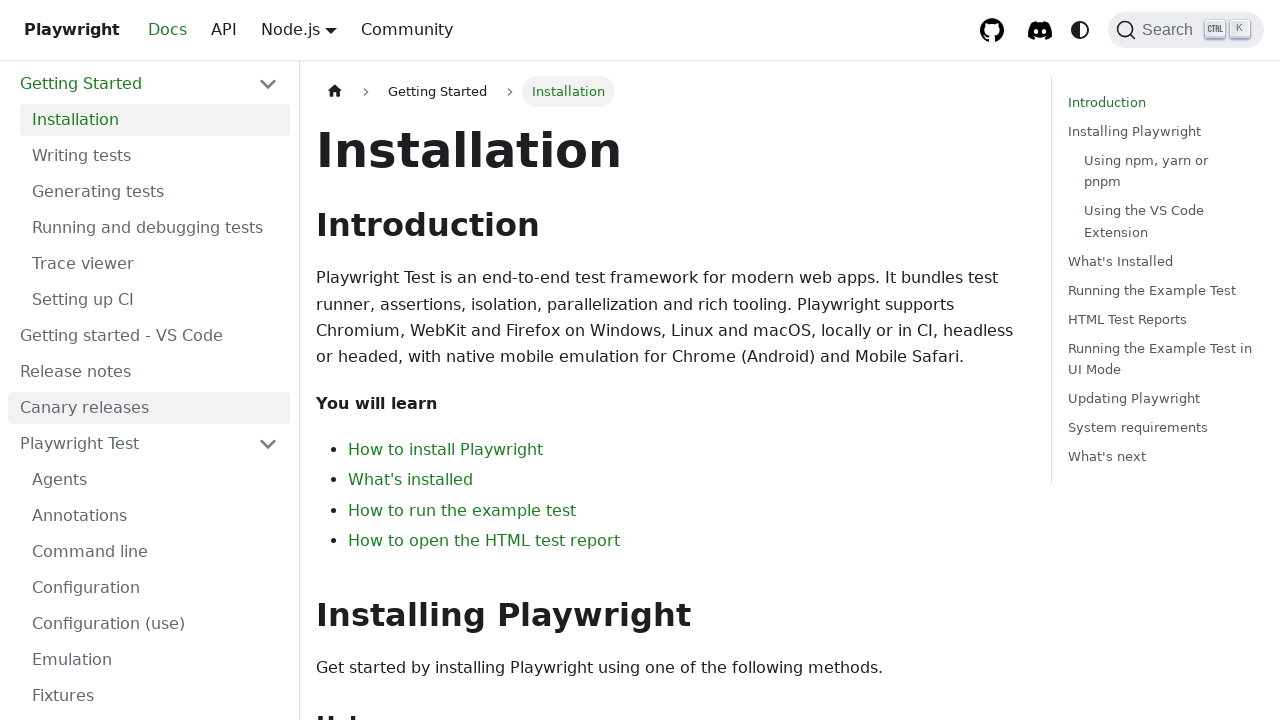

Navigated to intro page
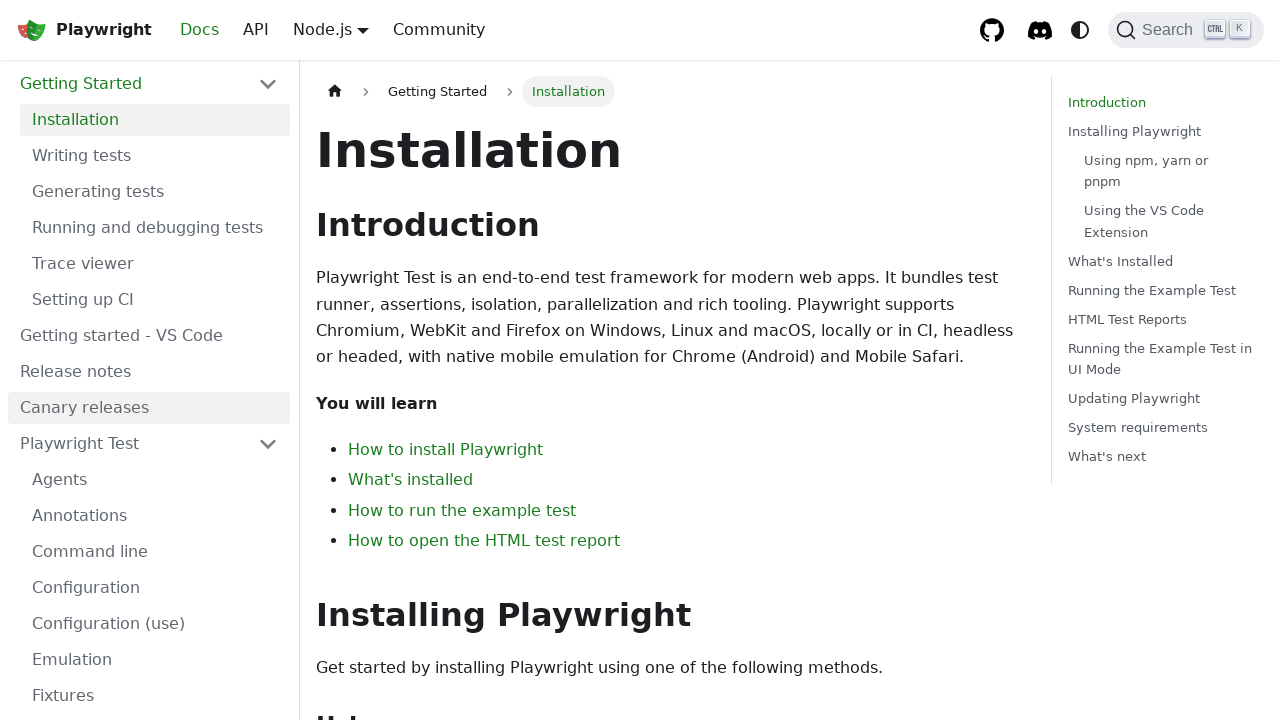

Hovered over Node.js dropdown menu at (331, 30) on .navbar__item.dropdown:has-text('Node.js')
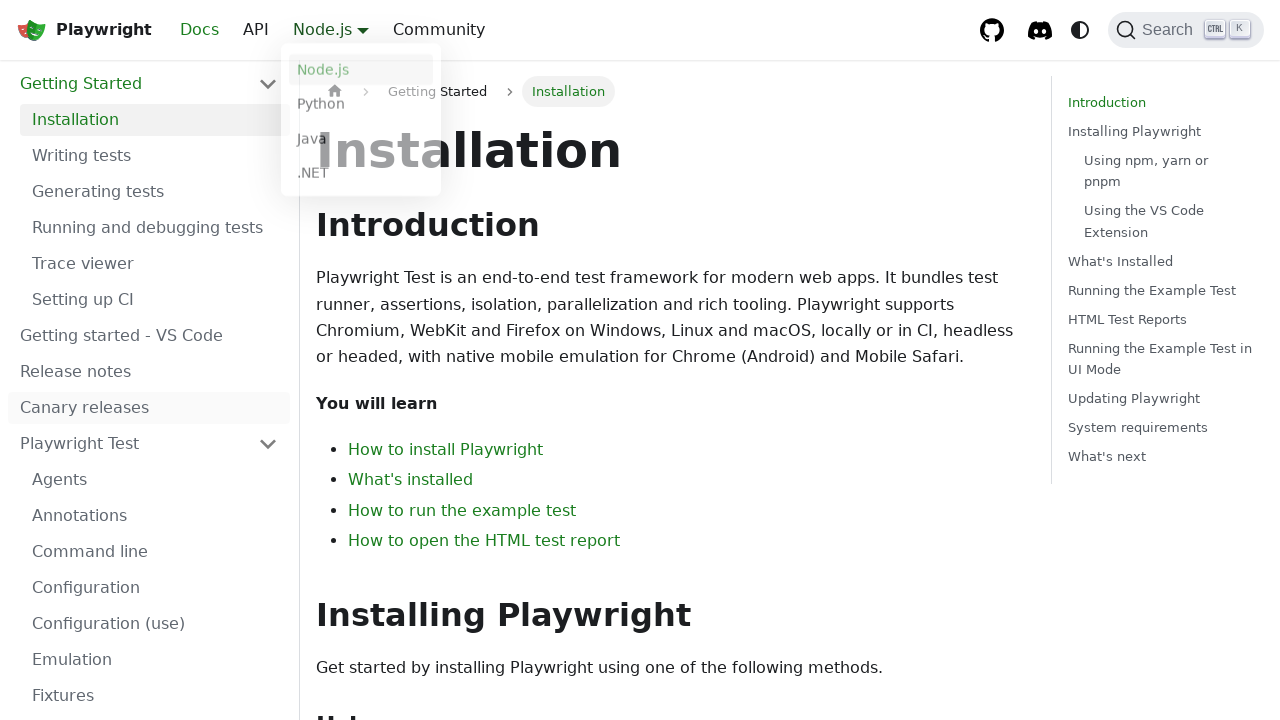

Selected Java language option from dropdown at (361, 142) on a.dropdown__link:has-text('Java')
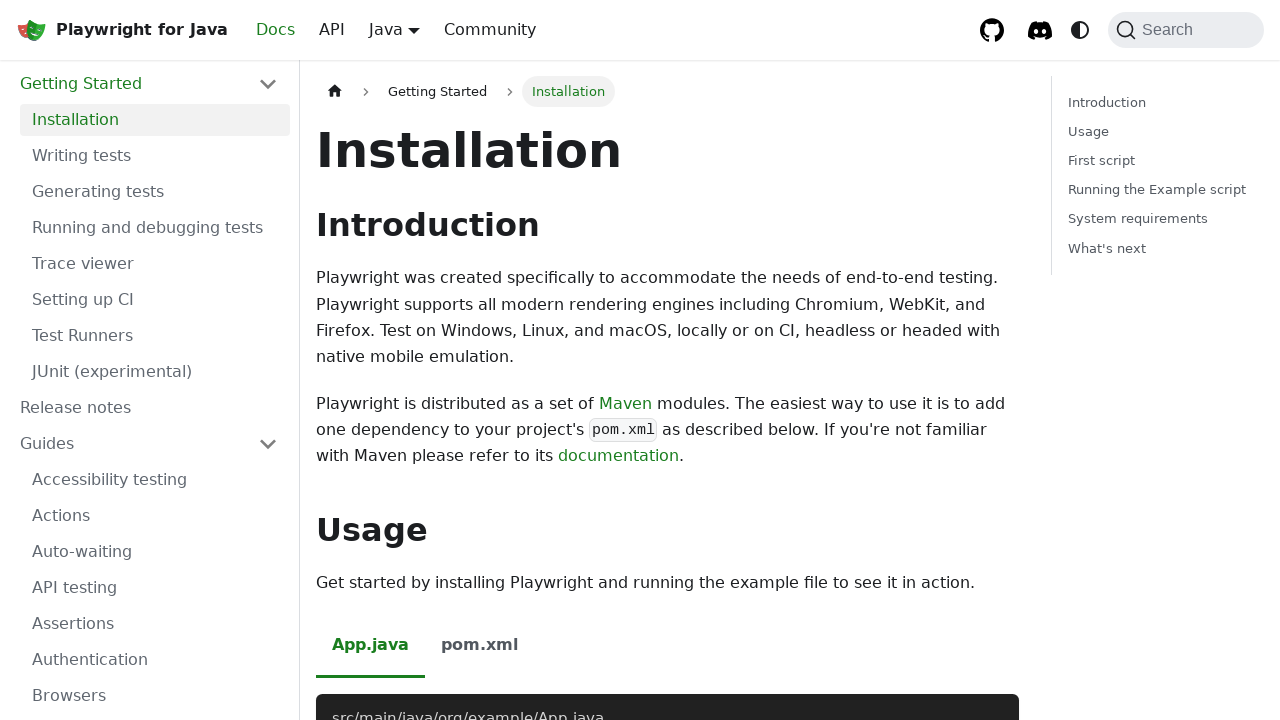

Verified URL contains intro pattern
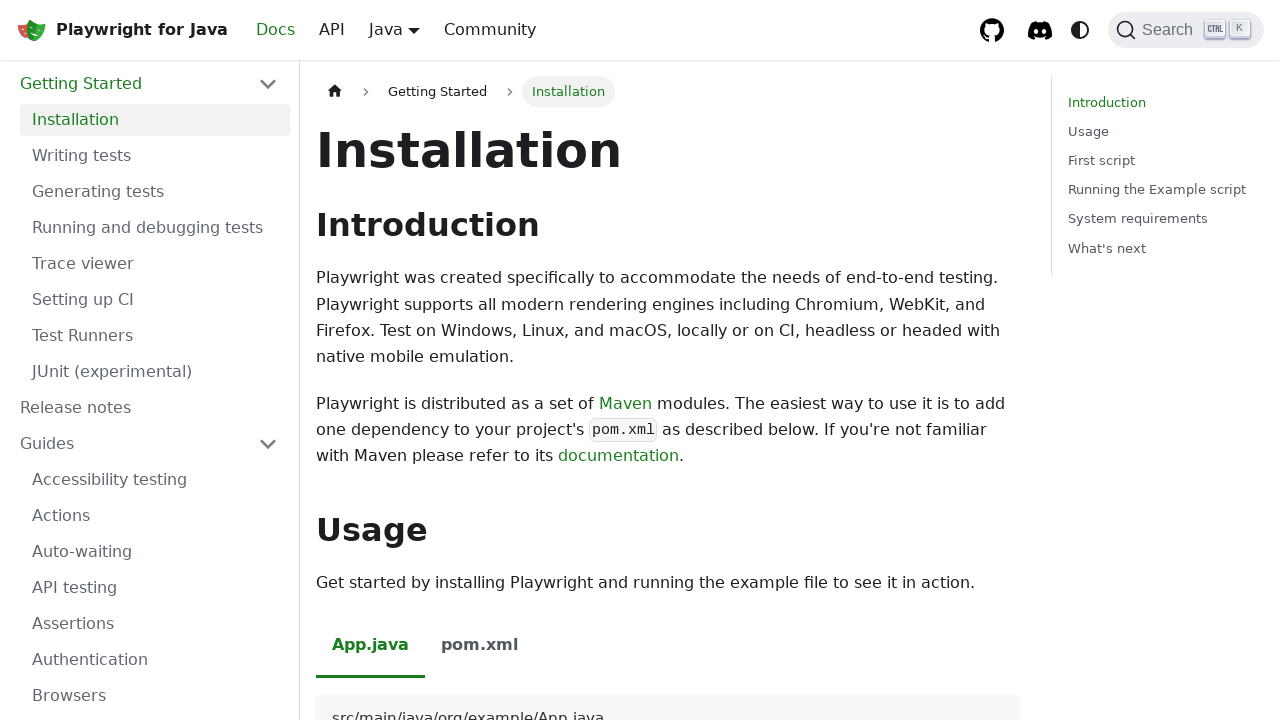

Verified Java-specific content loaded (Maven text visible)
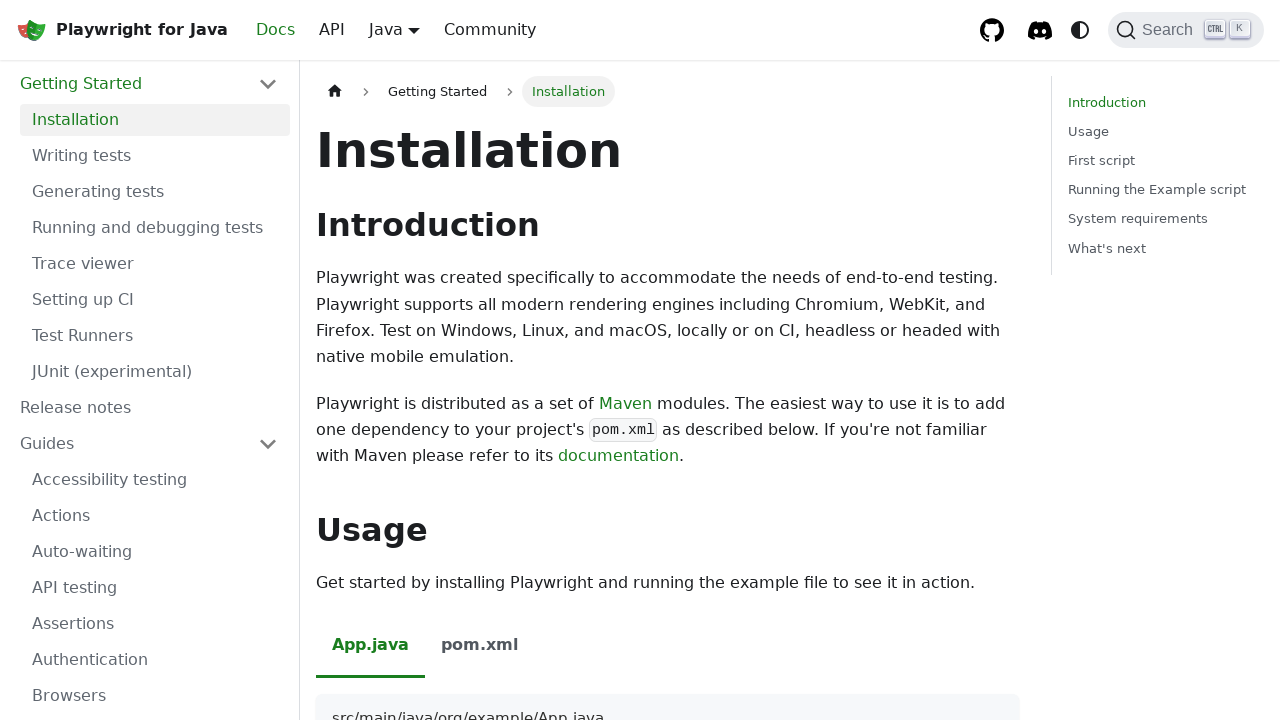

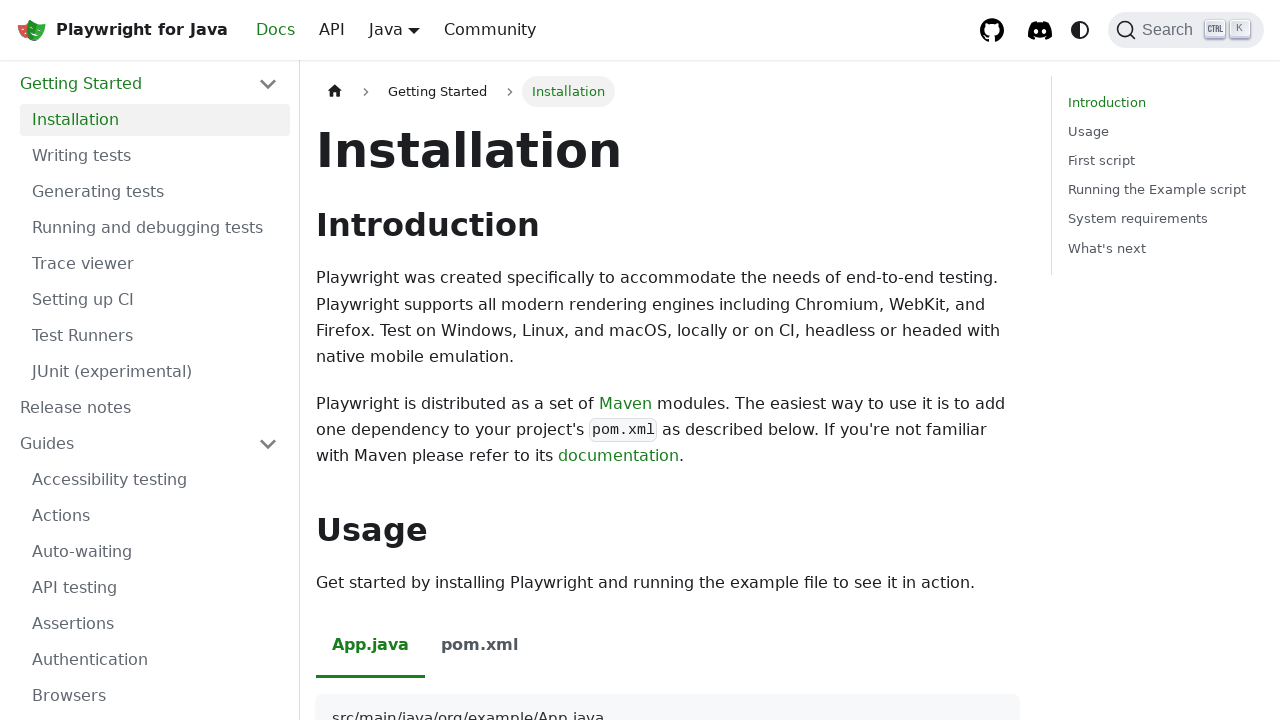